Launches the Honda Africa Twin motorcycle product page and verifies it loads successfully

Starting URL: https://powersports.honda.com/motorcycle/adventure/africa-twin

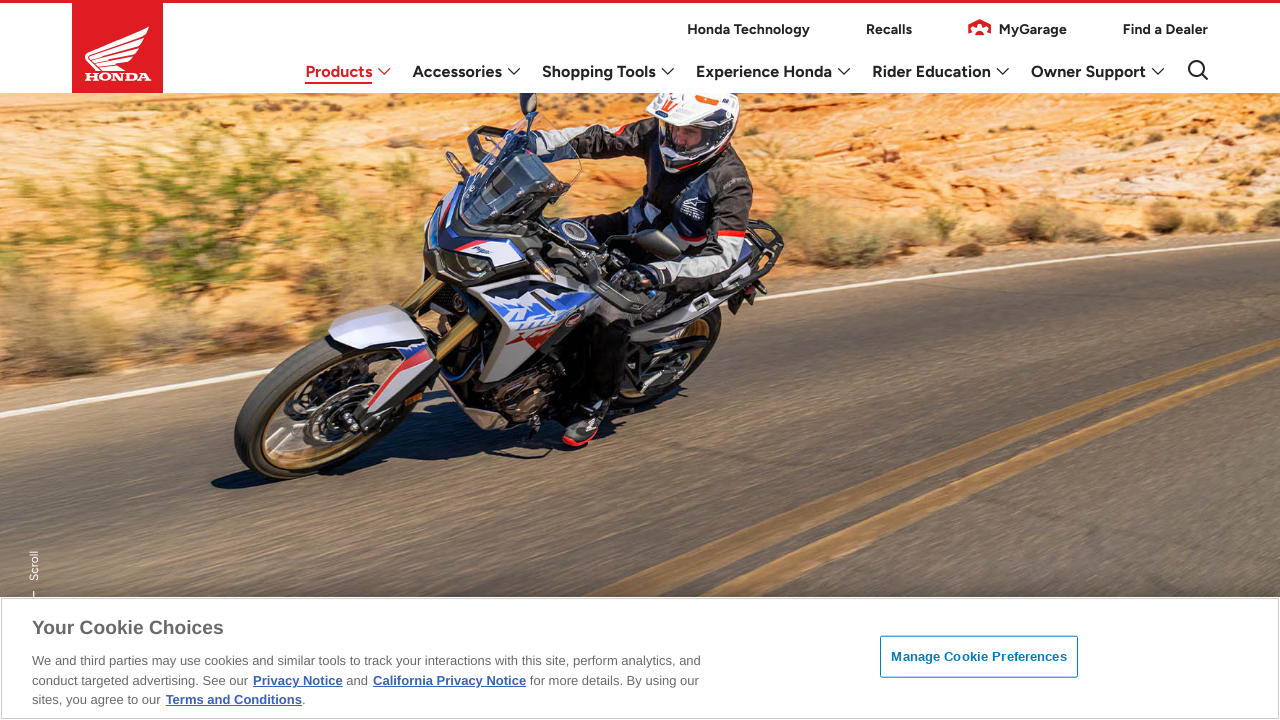

Navigated to Honda Africa Twin product page
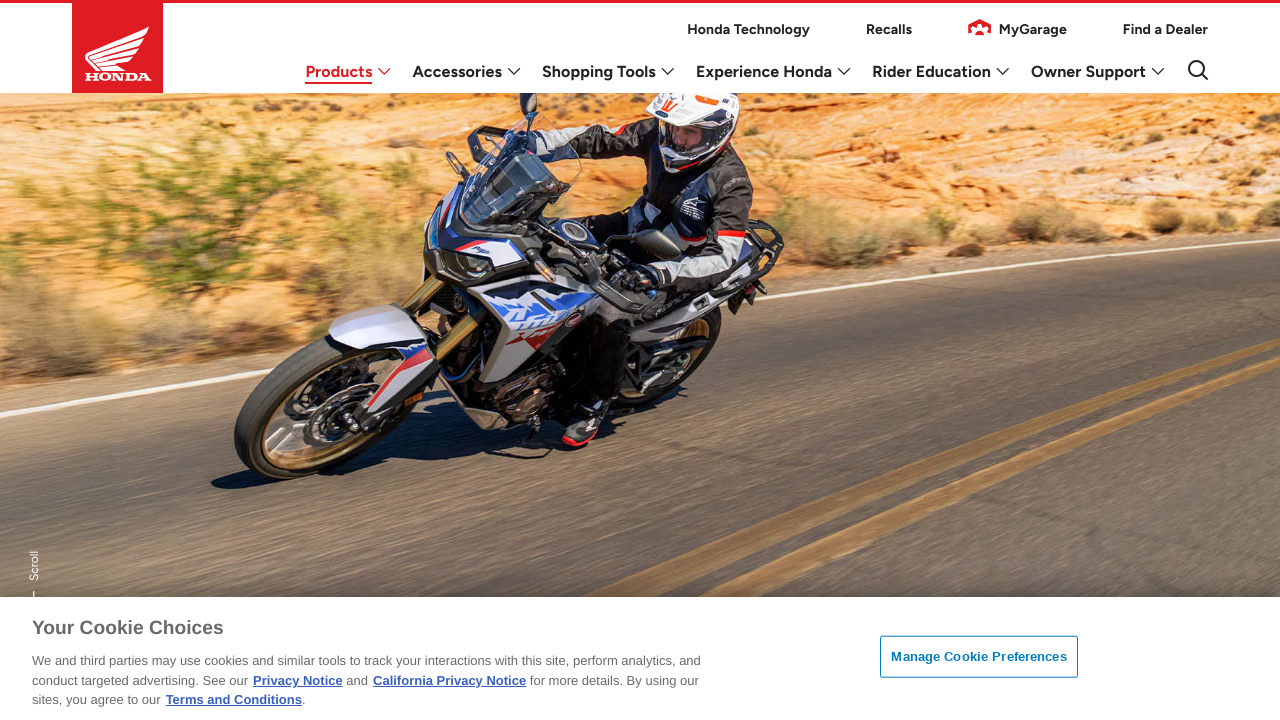

Page DOM content loaded successfully
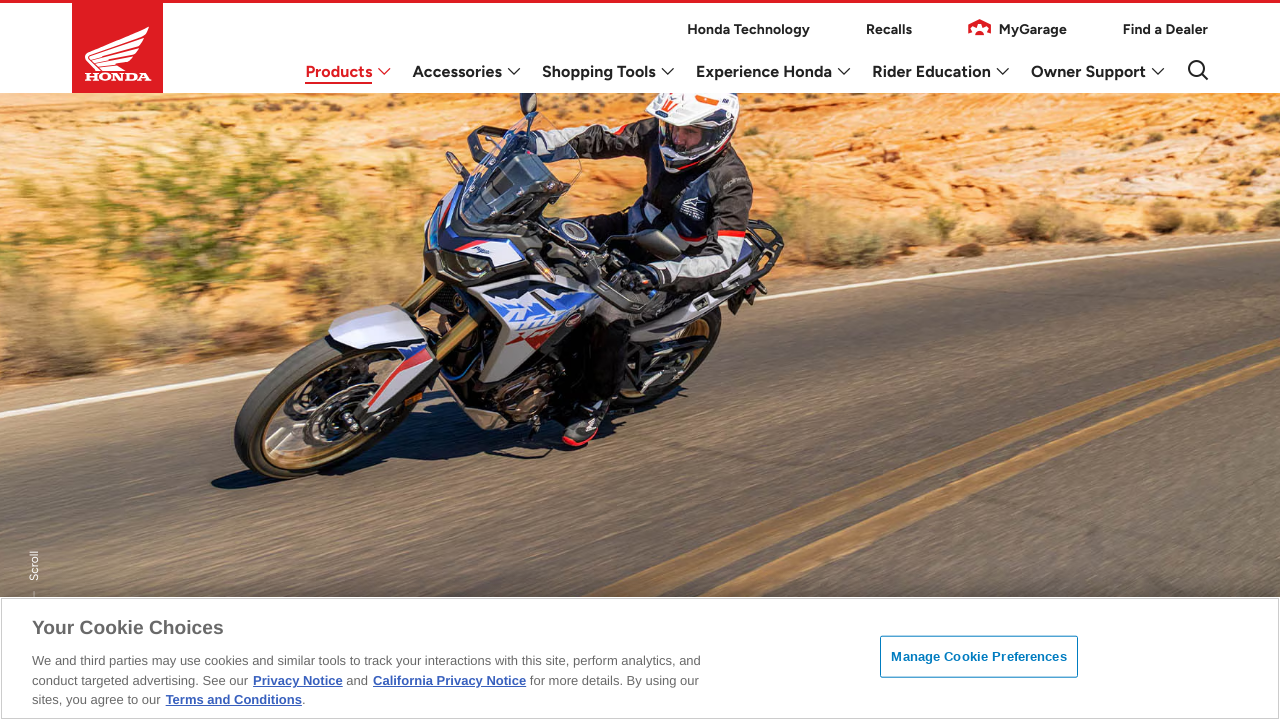

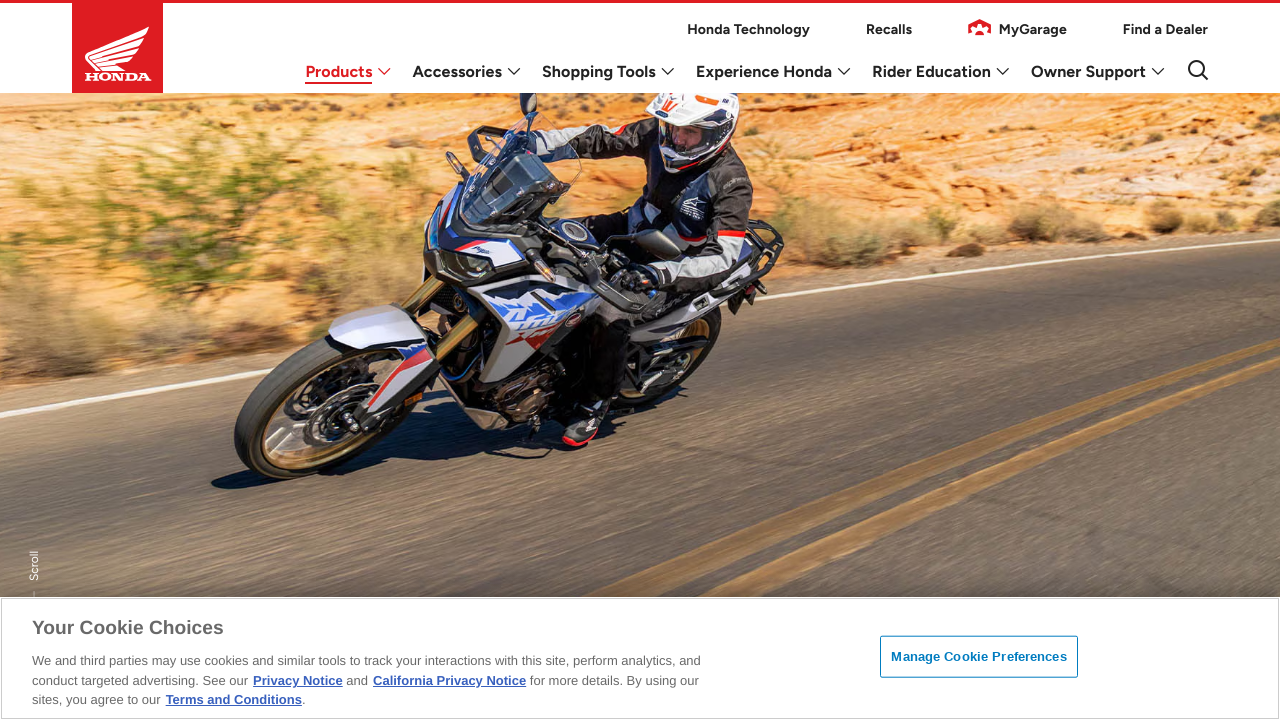